Launches the Flipkart website and verifies the page loads successfully by waiting for the page to be ready.

Starting URL: https://www.flipkart.com/

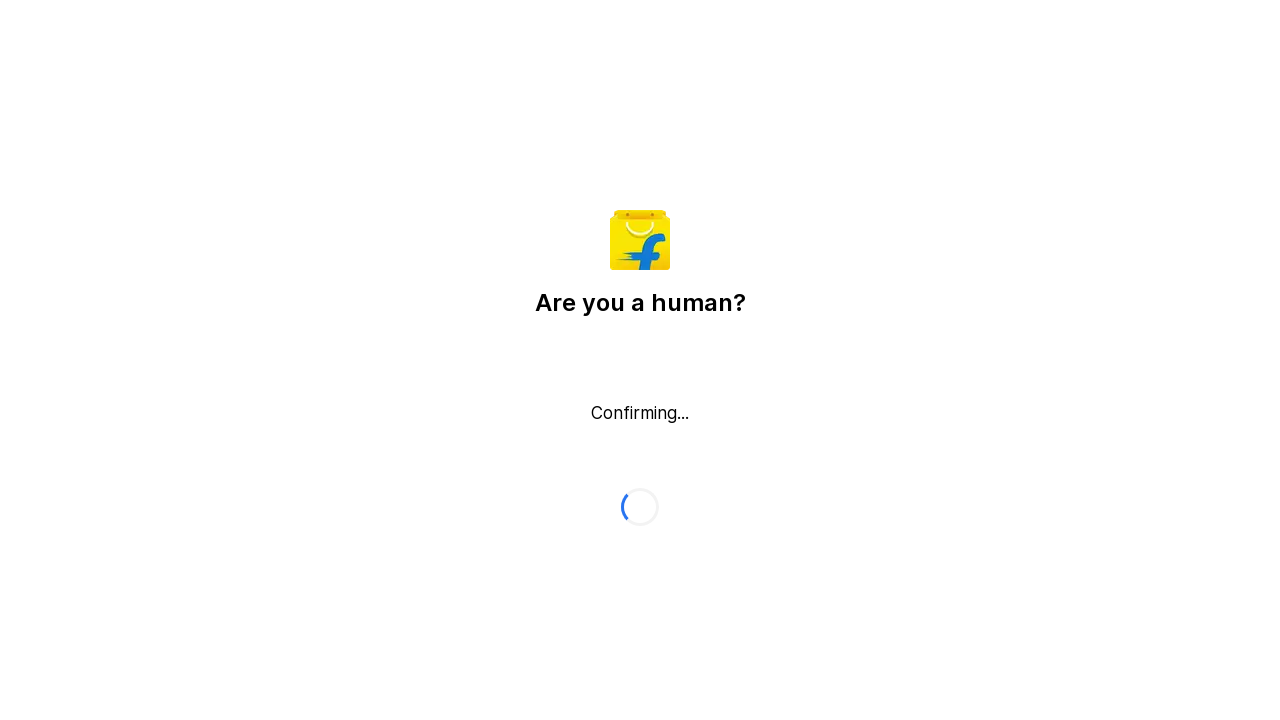

Flipkart page DOM content loaded successfully
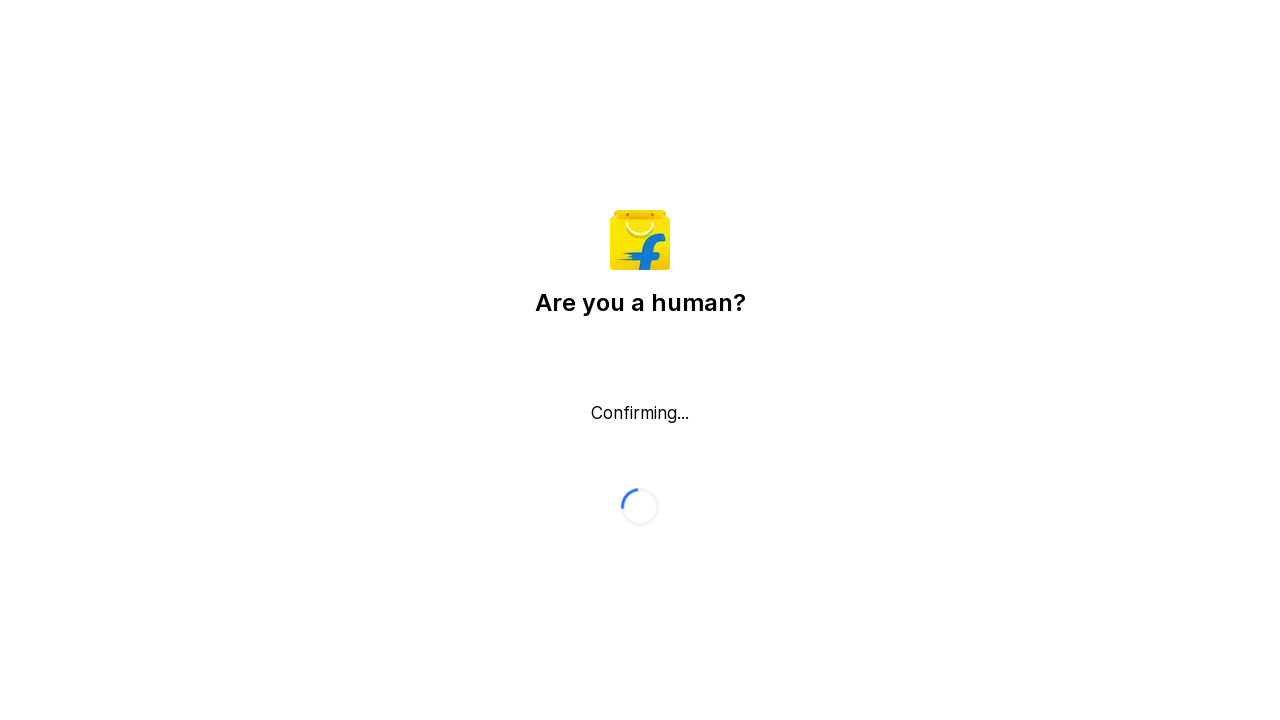

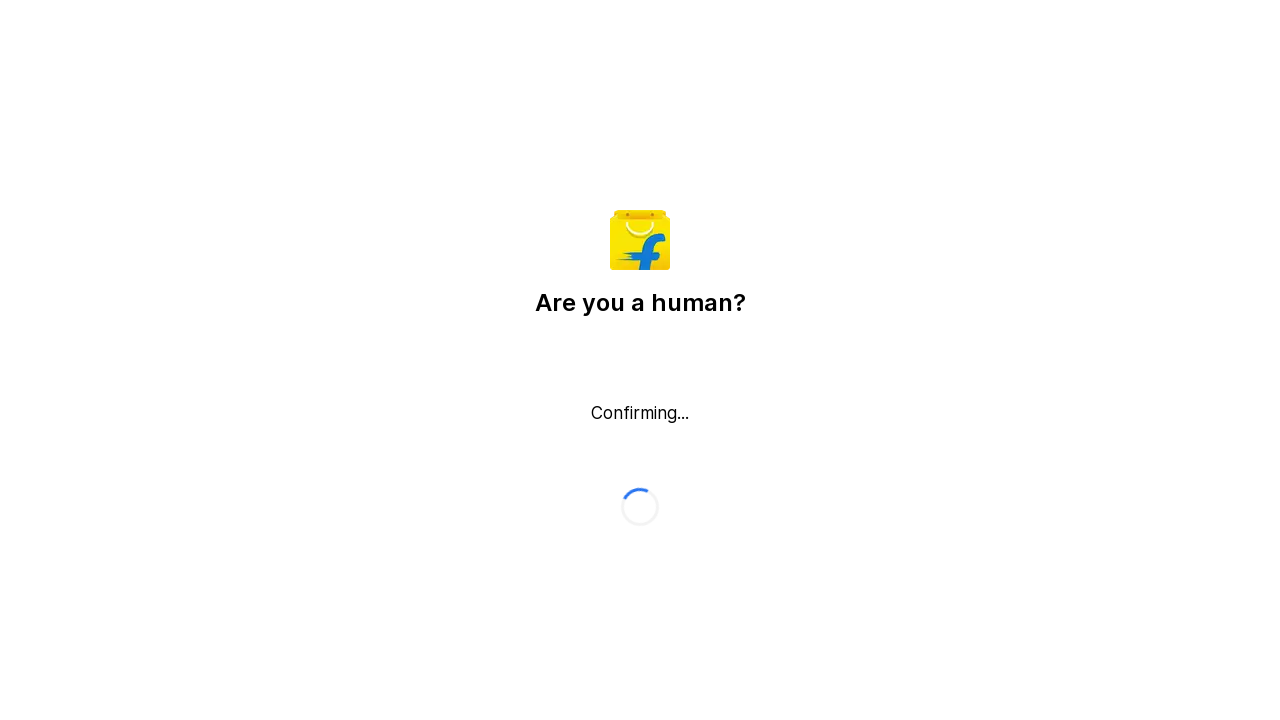